Tests keyboard key press functionality by sending various keyboard keys including Return, Backspace, Space, Arrow Down, and Enter

Starting URL: https://the-internet.herokuapp.com/key_presses

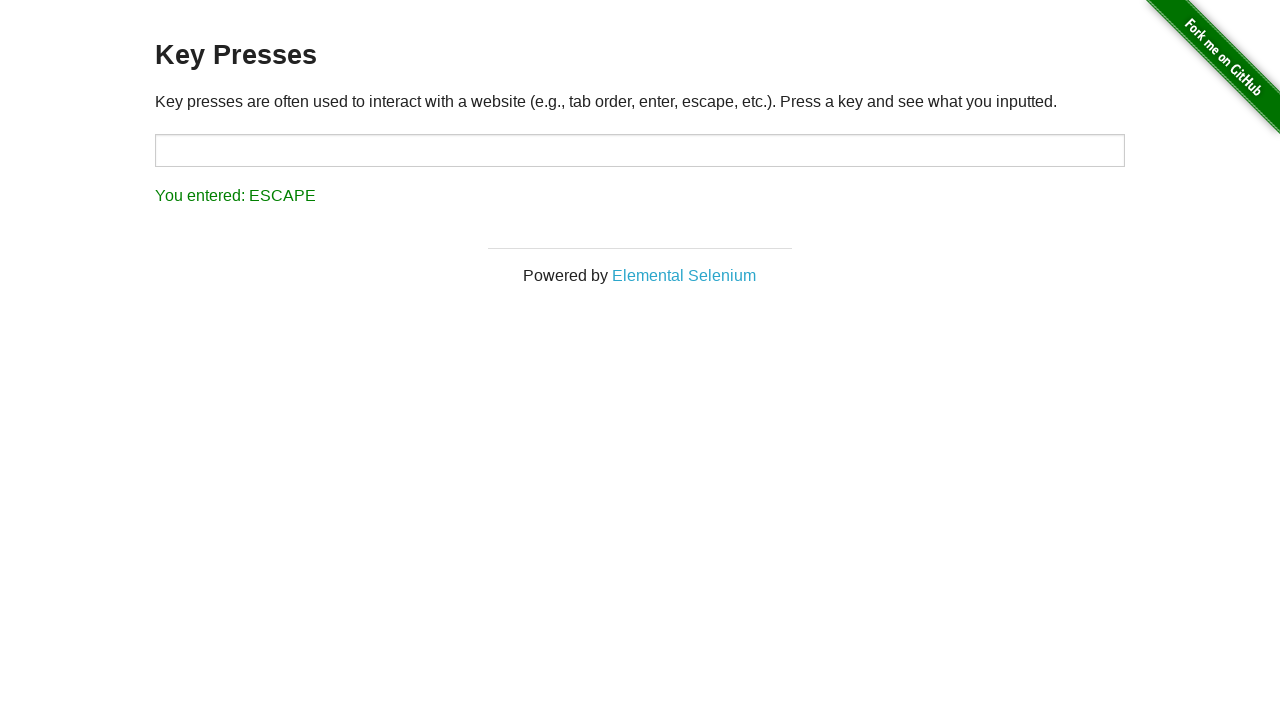

Pressed Enter key
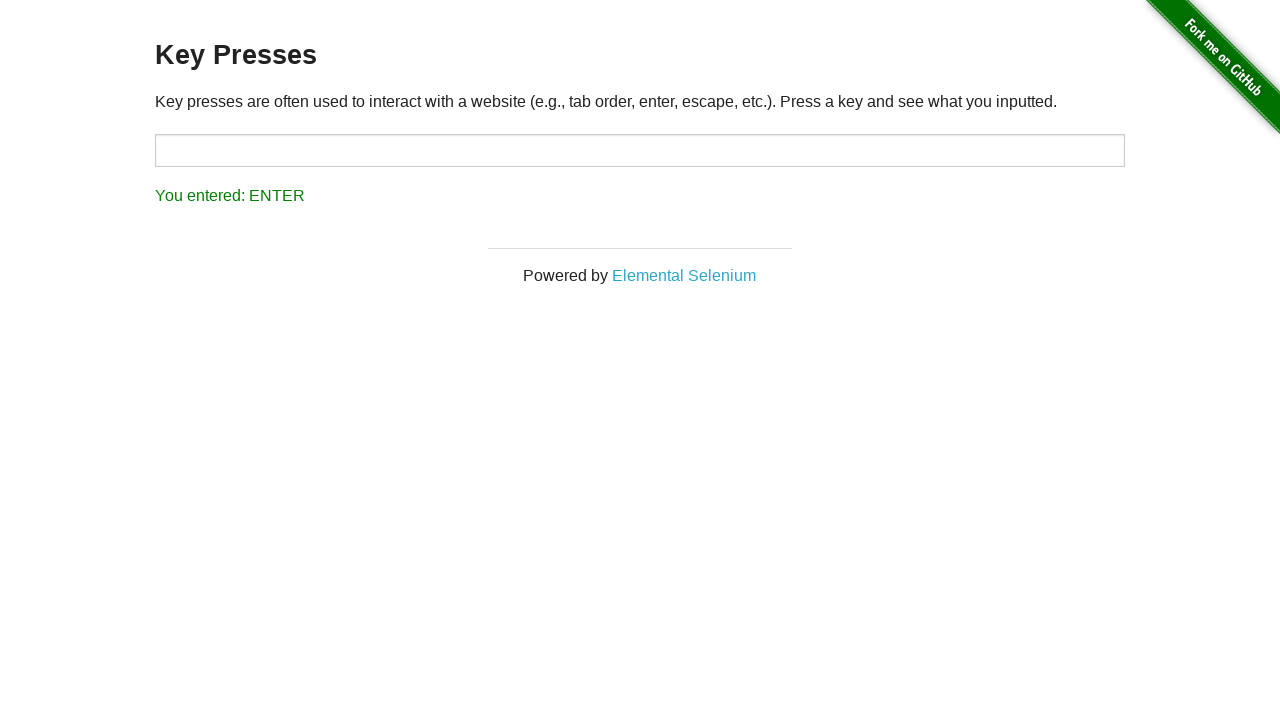

Pressed Backspace key
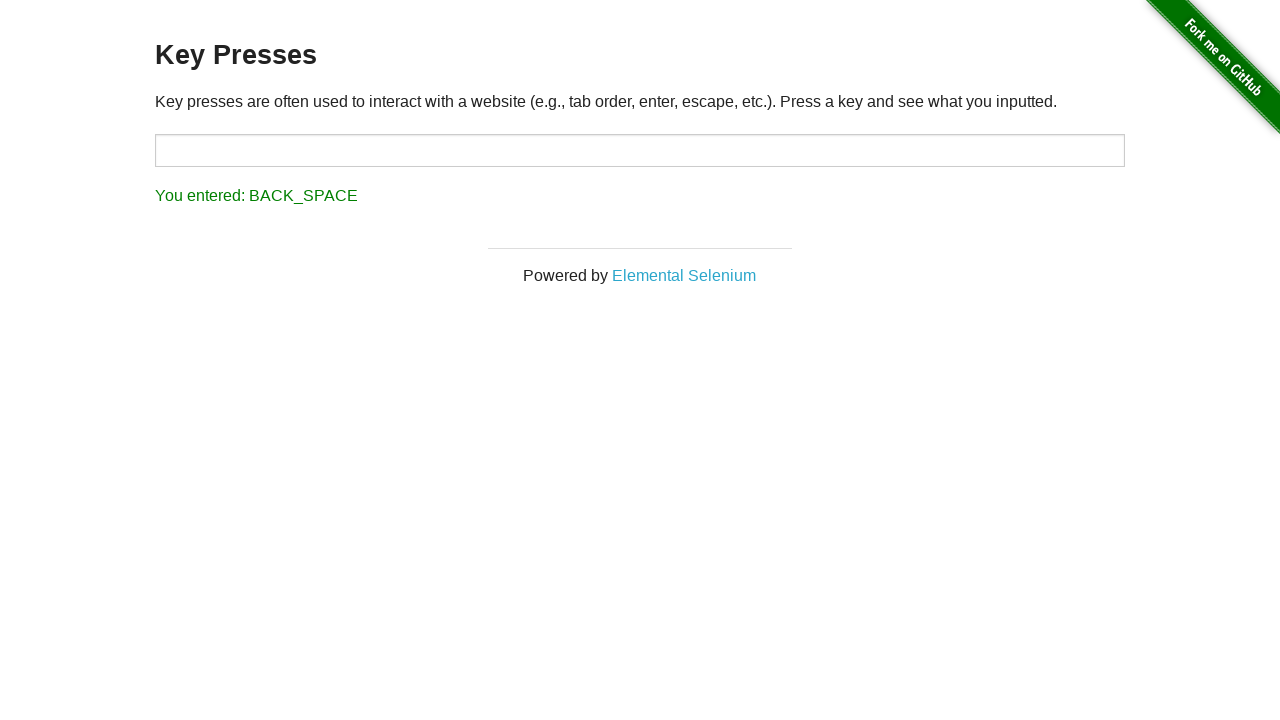

Pressed Space key
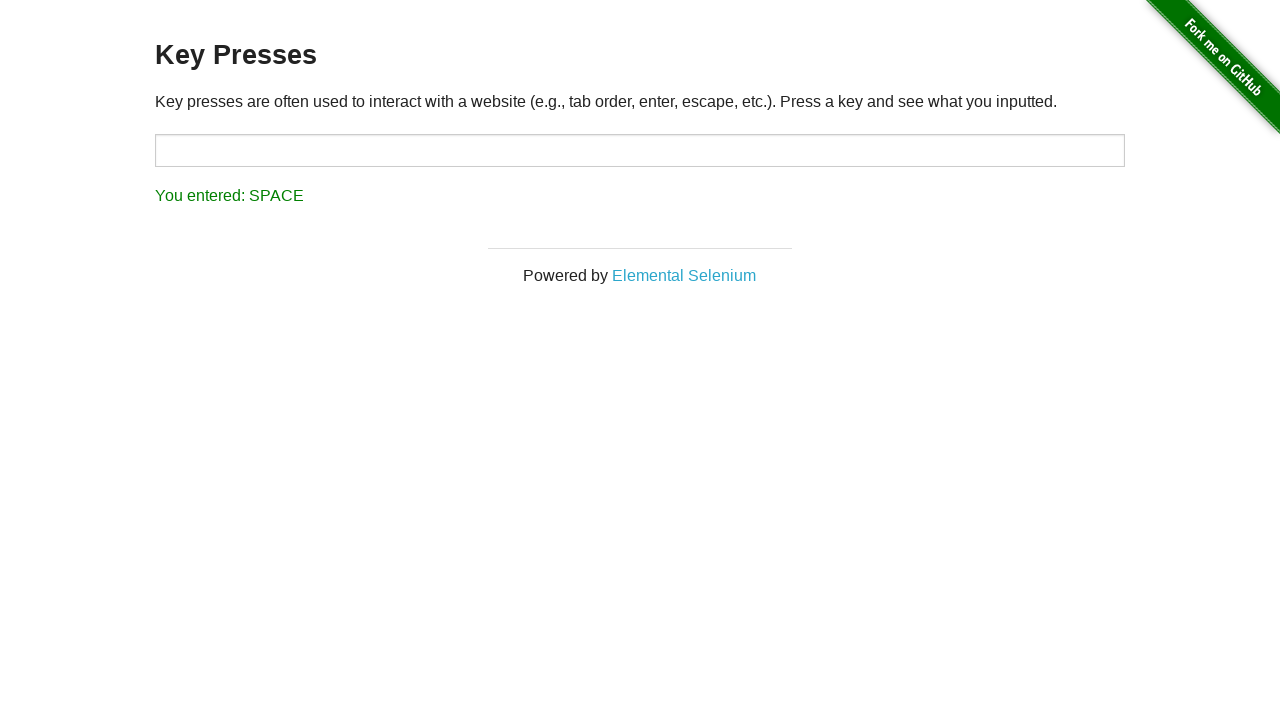

Pressed Arrow Down key
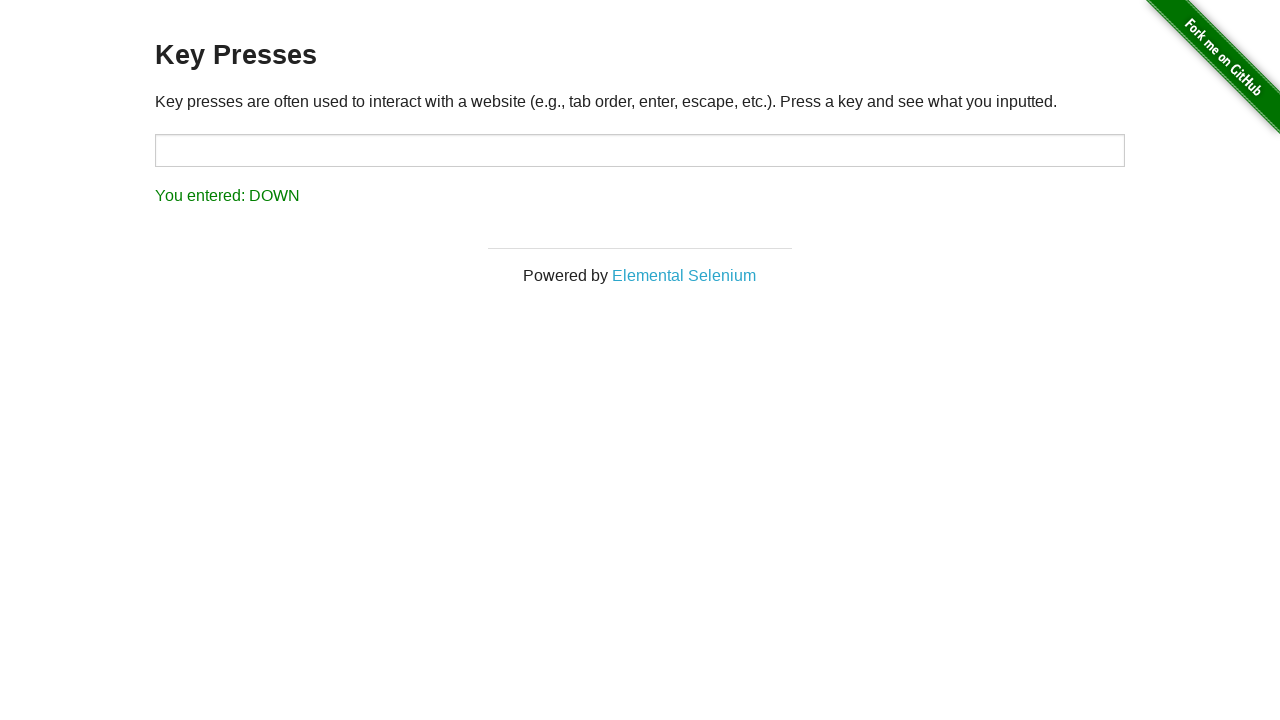

Pressed Enter key
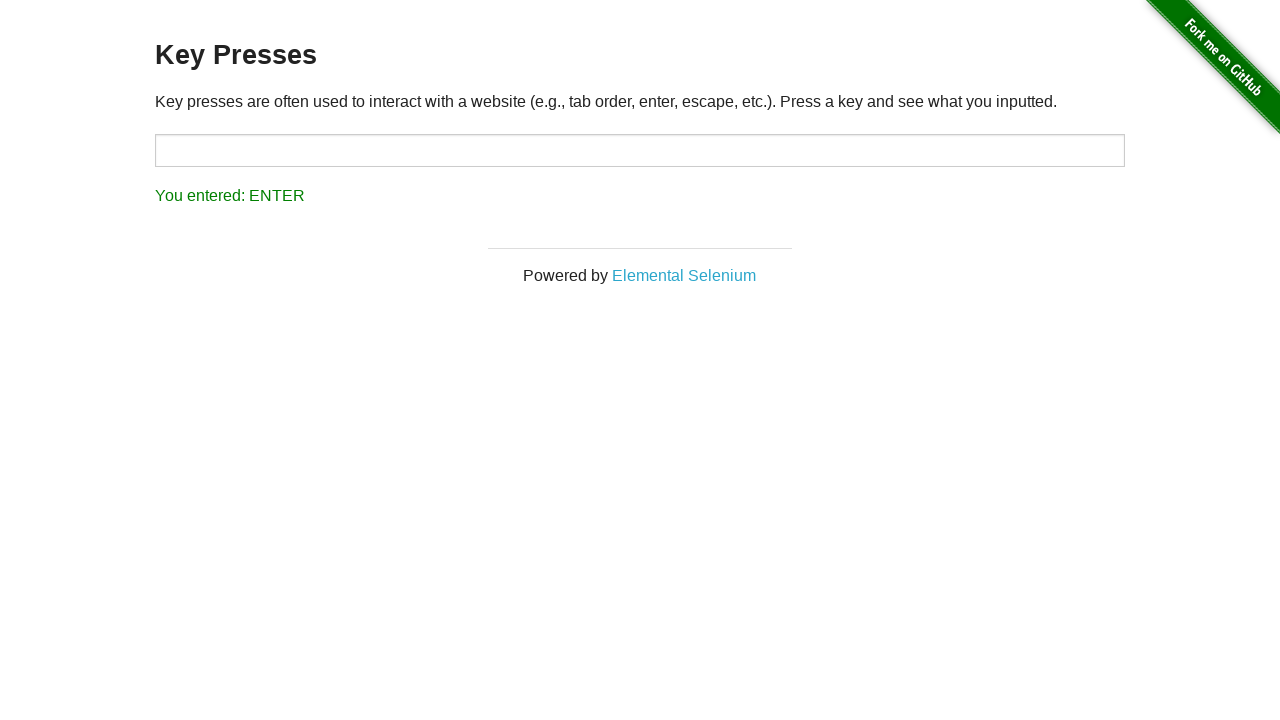

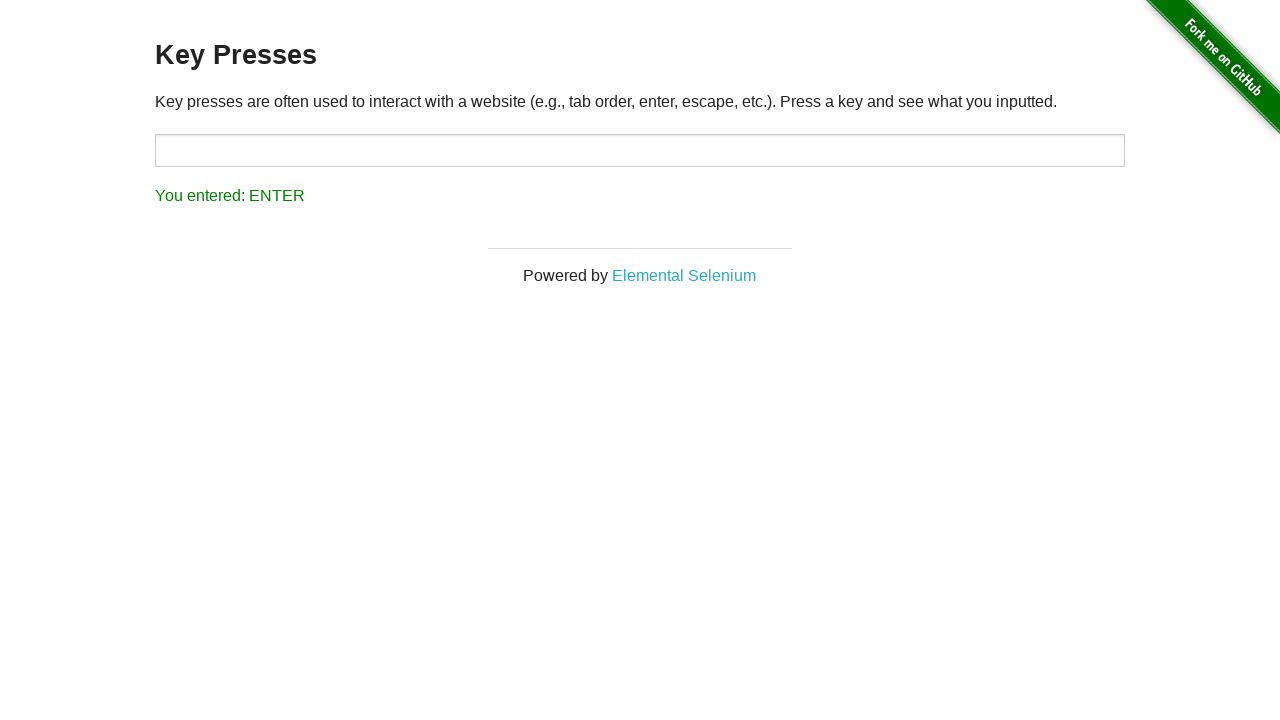